Tests dynamic form controls by clicking Enable button and verifying input field becomes enabled

Starting URL: https://the-internet.herokuapp.com/dynamic_controls

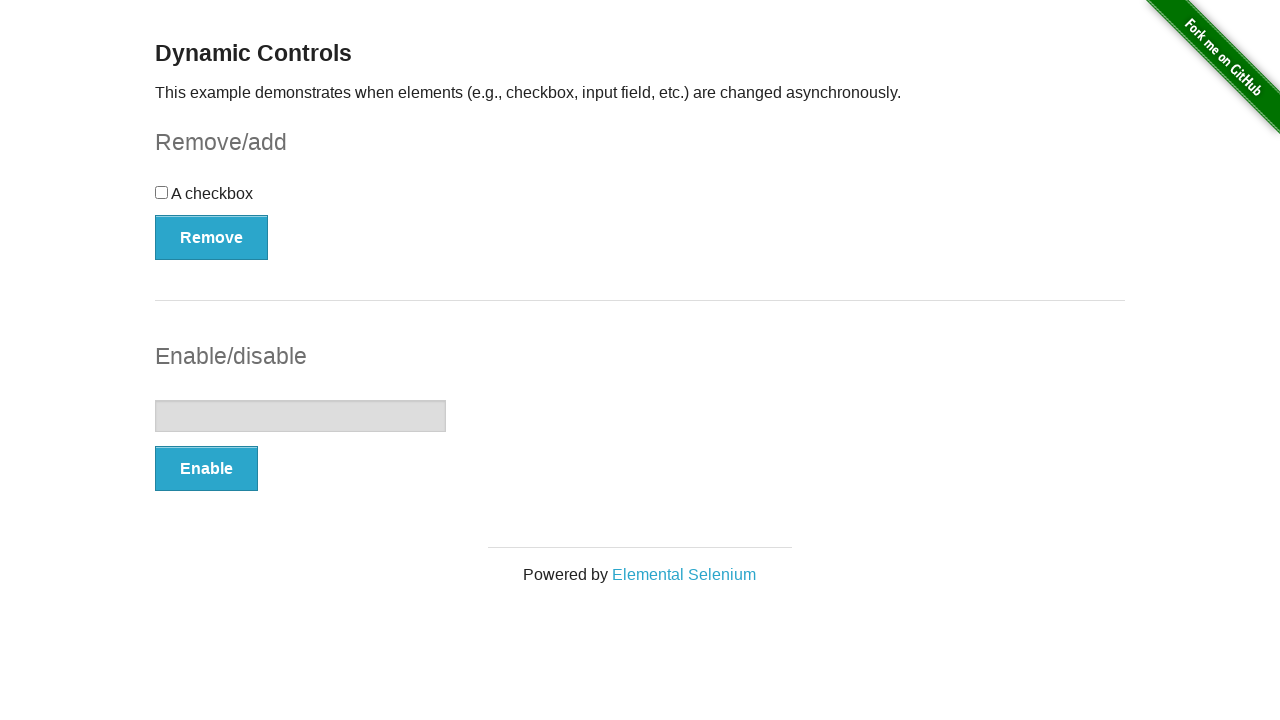

Clicked Enable button to enable input field at (206, 469) on xpath=//button[text()='Enable']
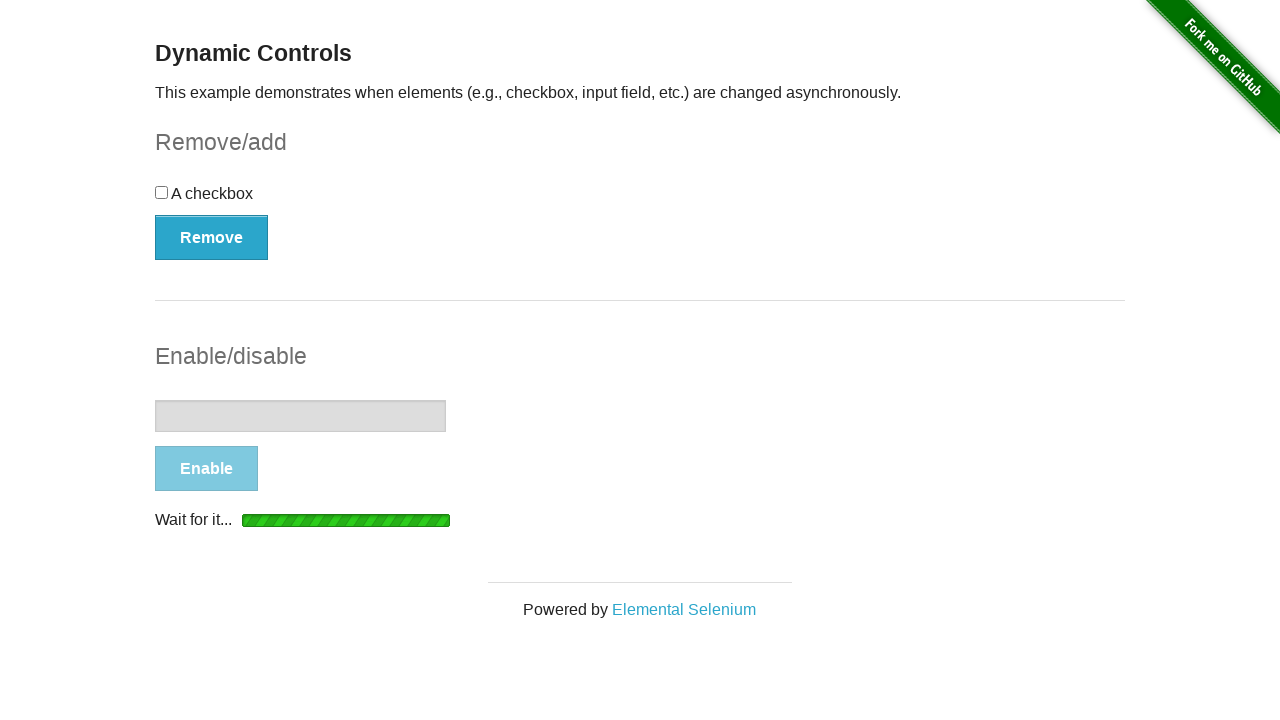

Input field element appeared in DOM
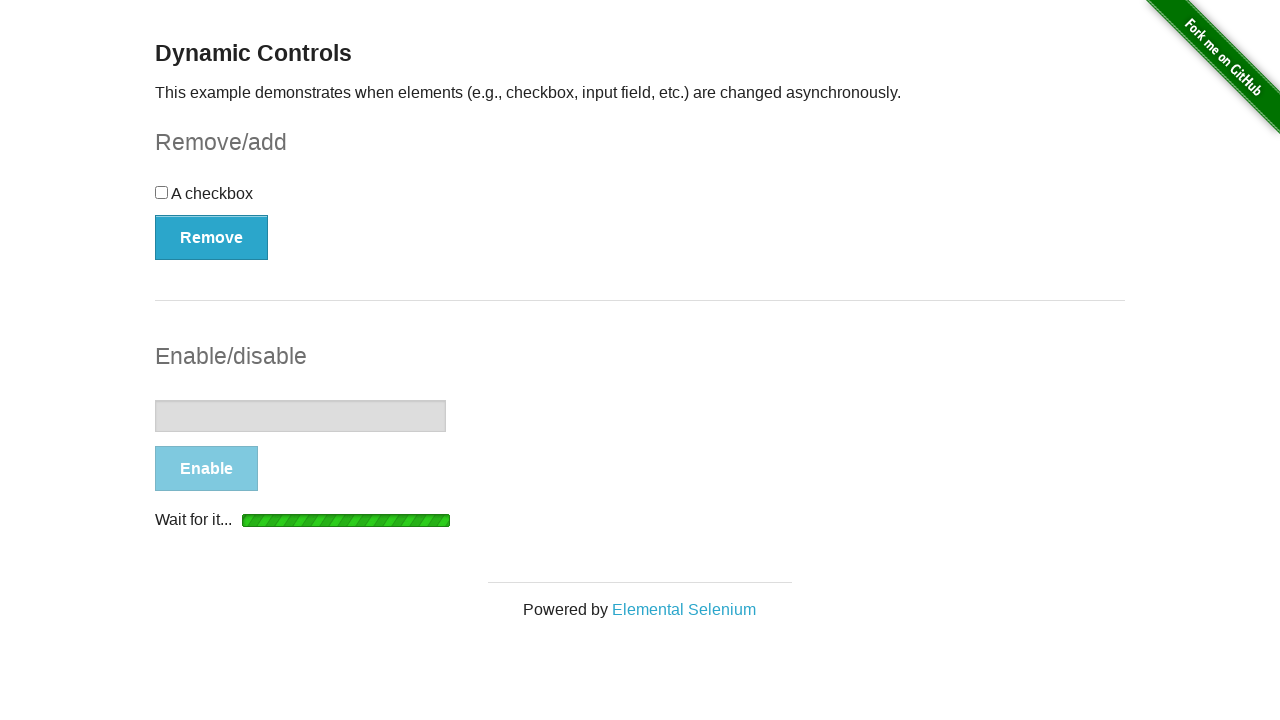

Input field became enabled
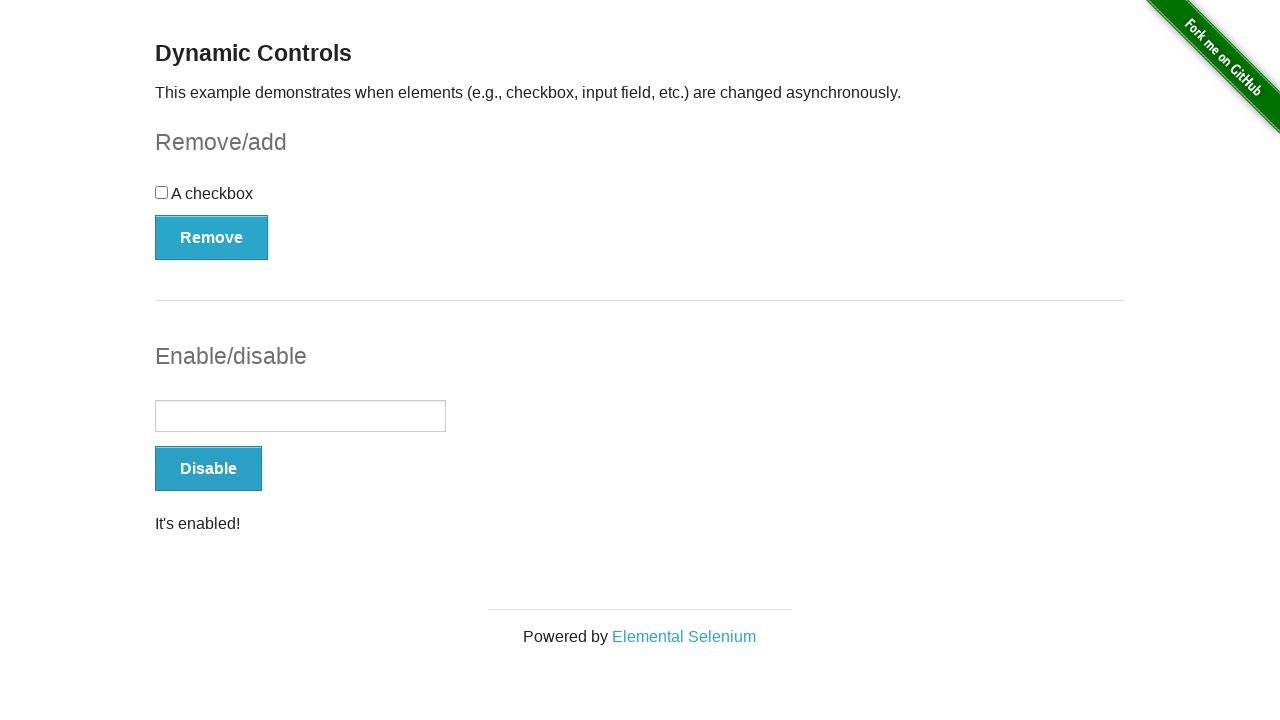

Filled input field with 'Batch7 is here' on //input[@type='text']
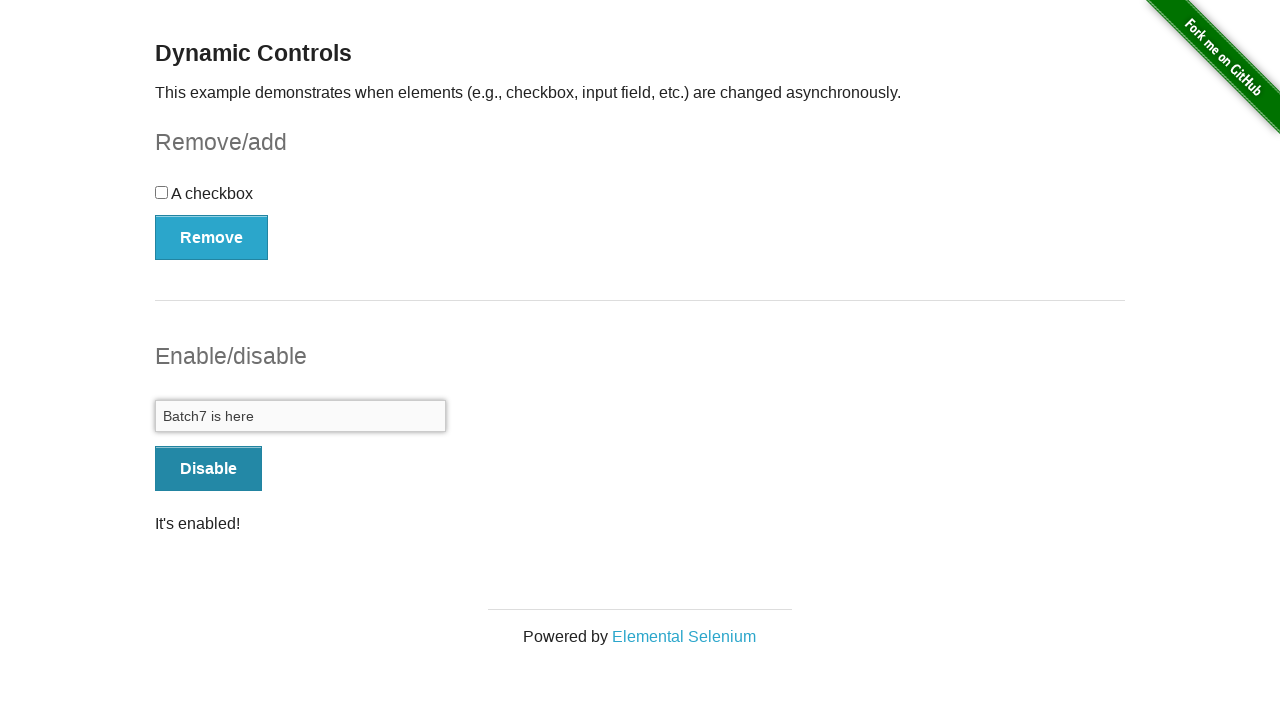

Located success message element
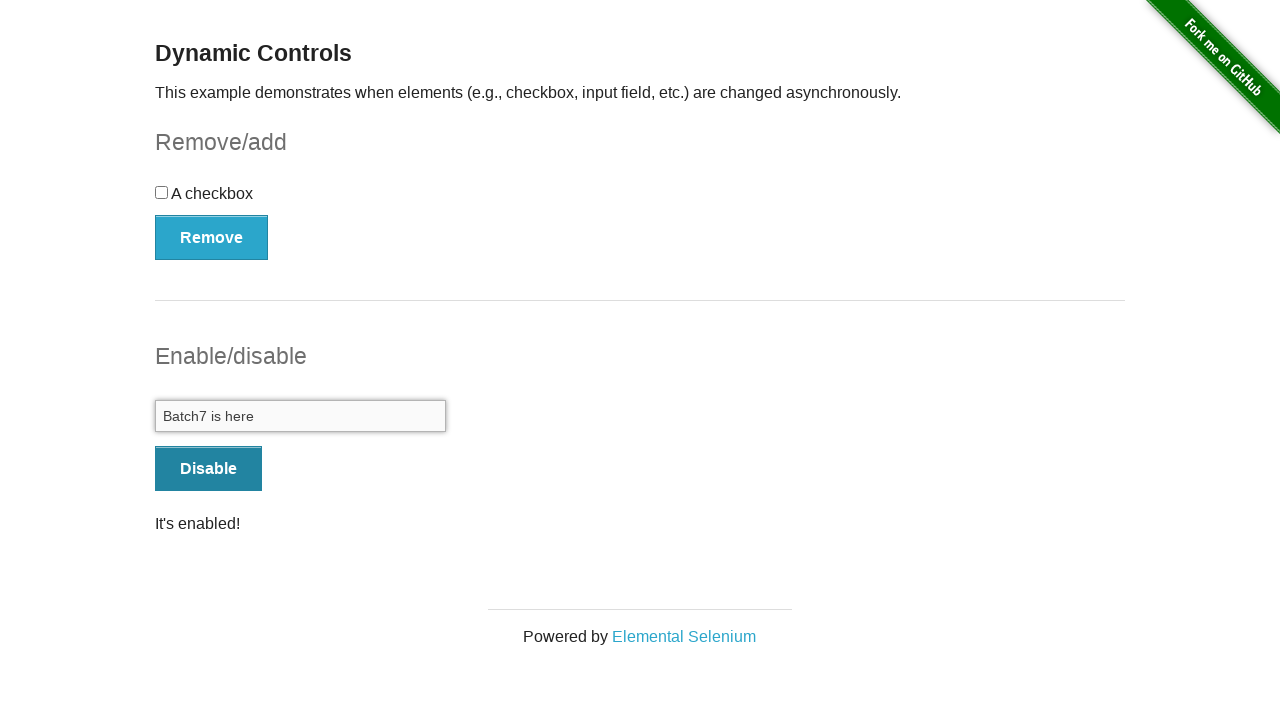

Verified success message displays 'It's enabled!'
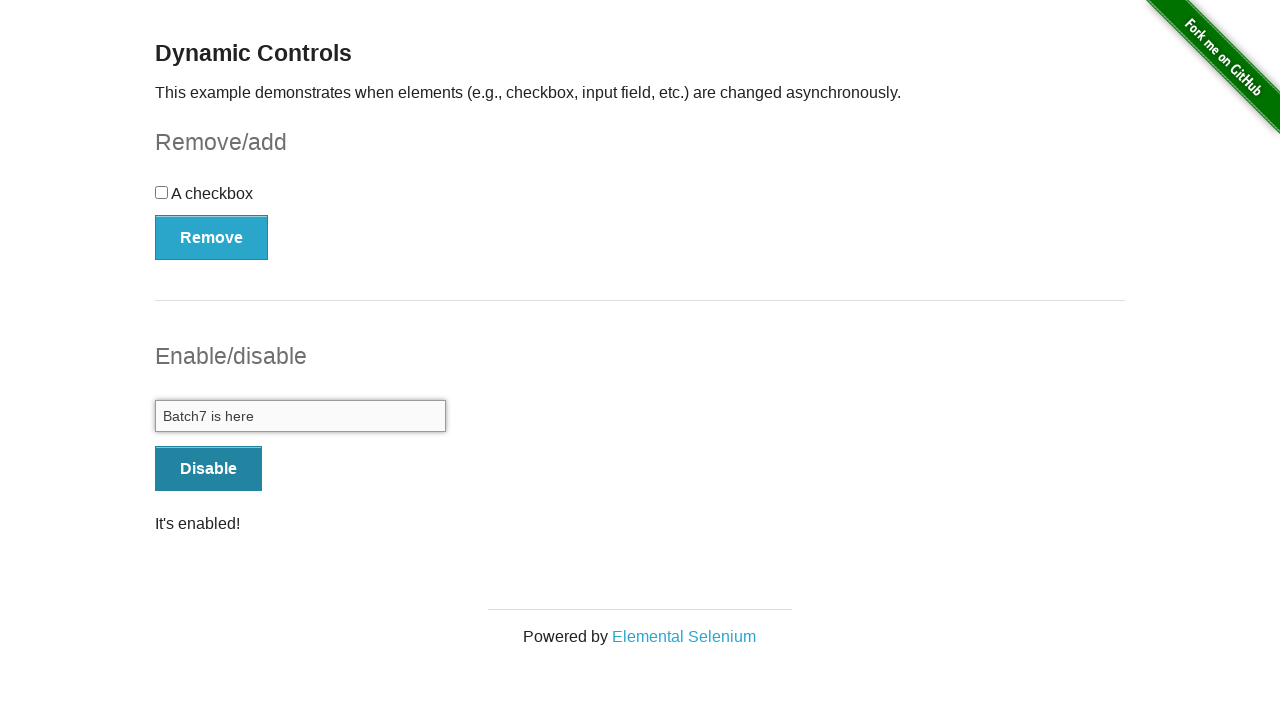

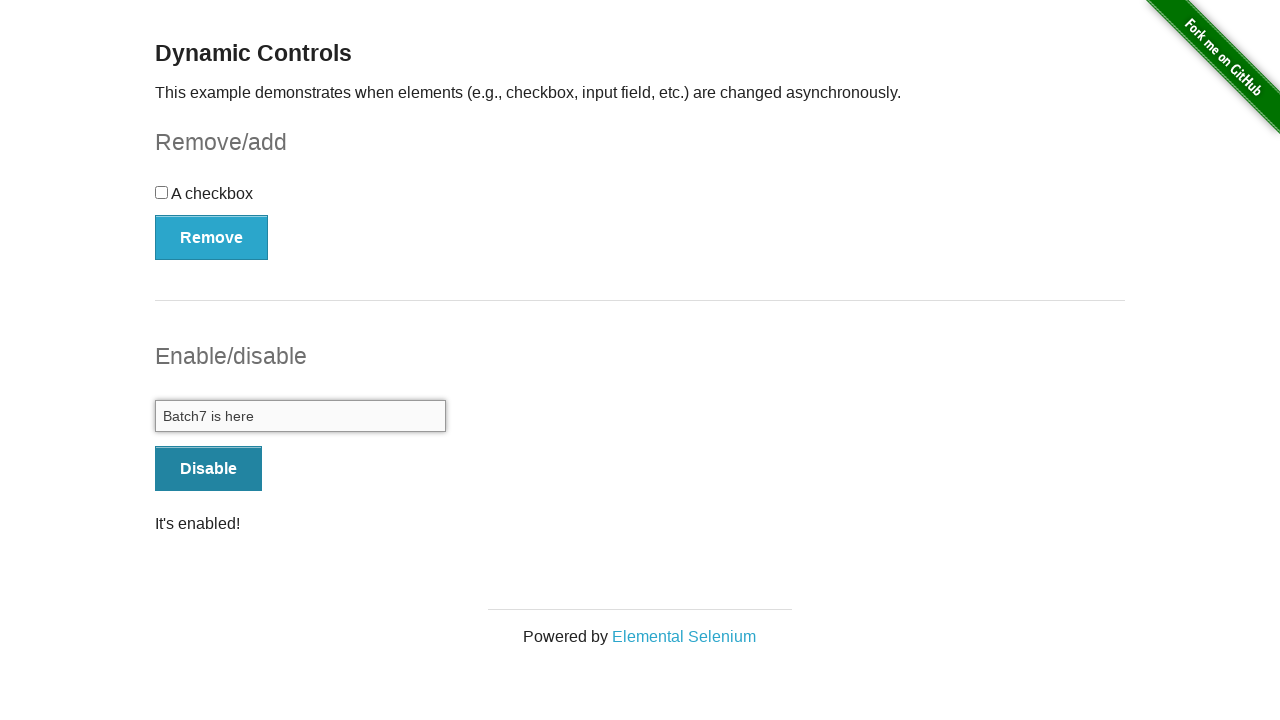